Tests that the input field is cleared after adding a todo item

Starting URL: https://demo.playwright.dev/todomvc

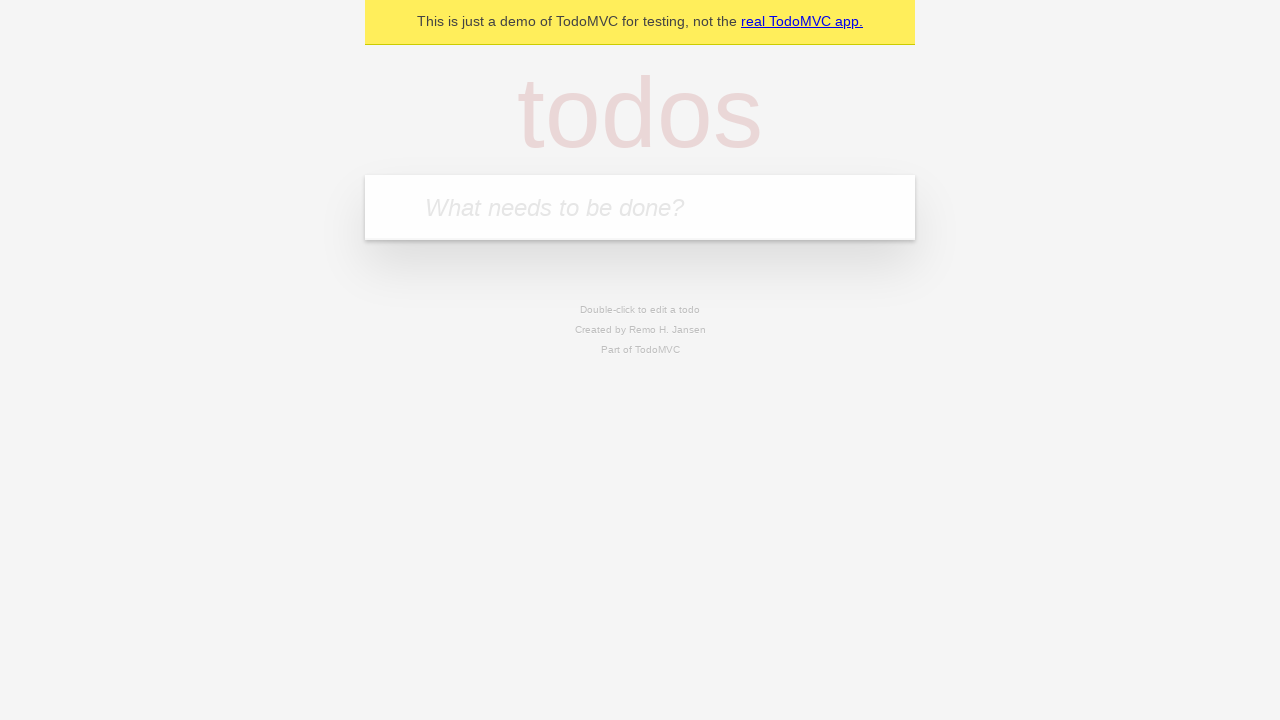

Located the 'What needs to be done?' input field
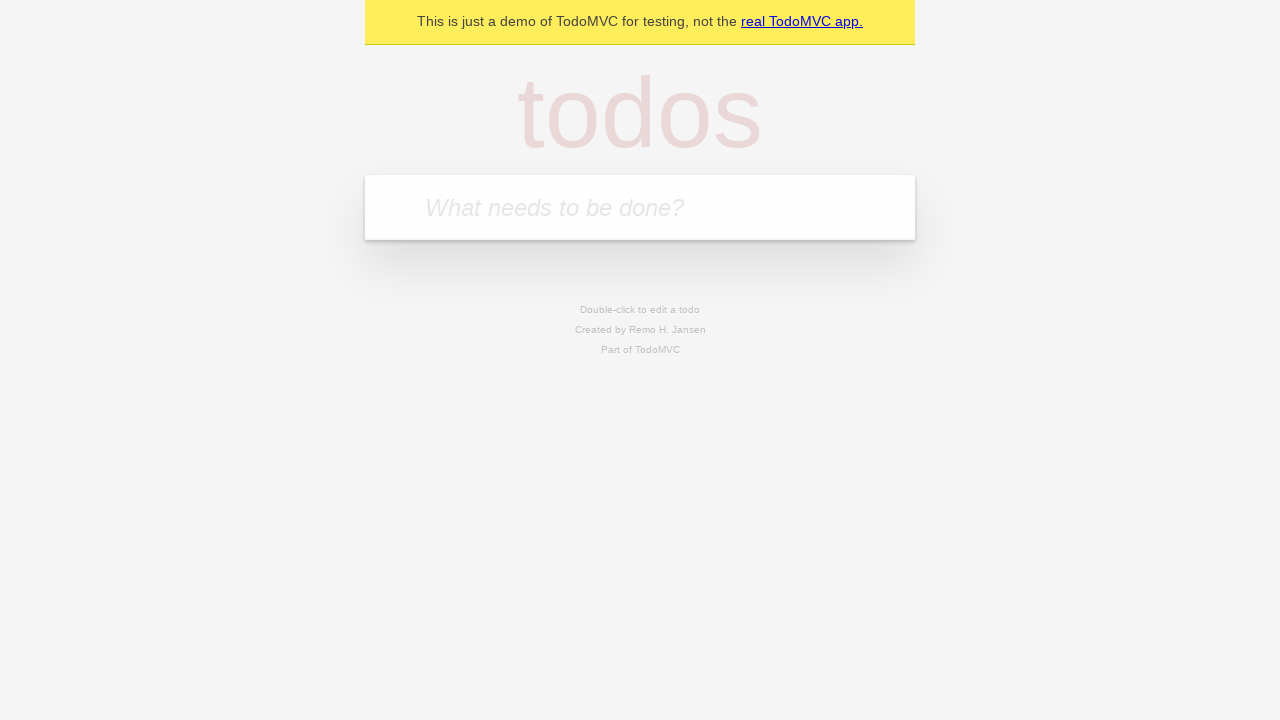

Filled input field with 'buy some cheese' on internal:attr=[placeholder="What needs to be done?"i]
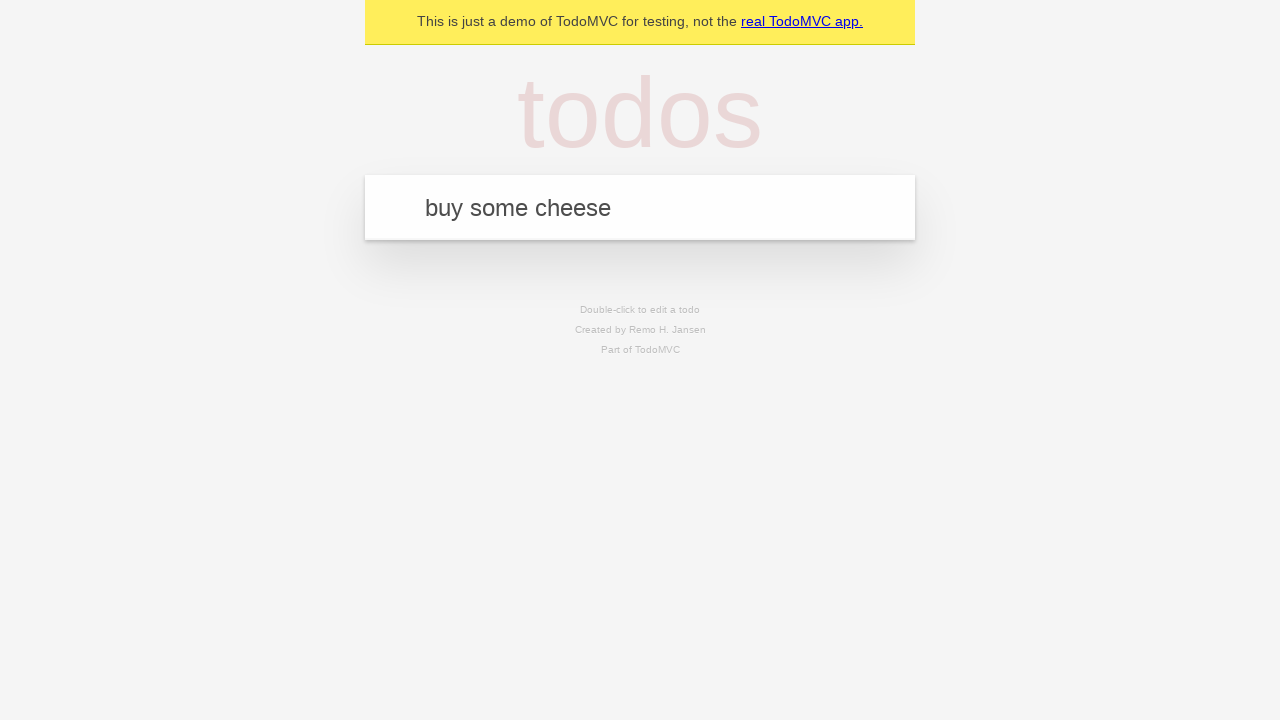

Pressed Enter to add the todo item on internal:attr=[placeholder="What needs to be done?"i]
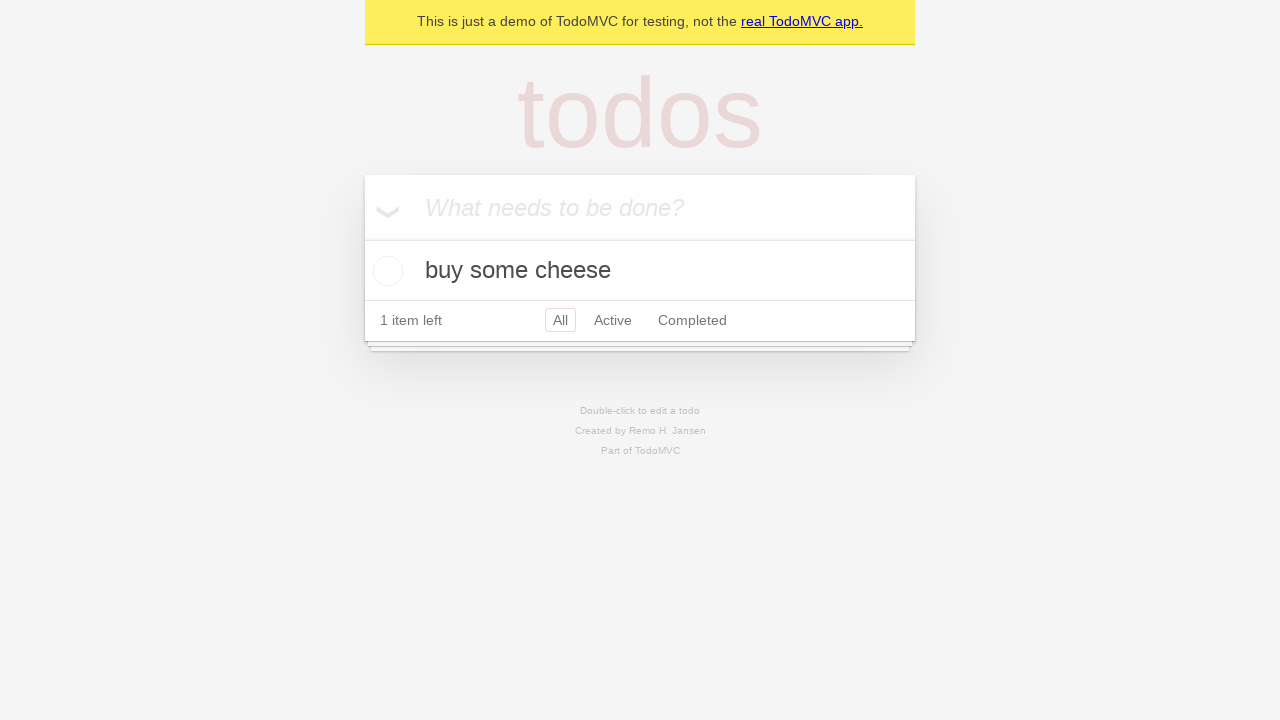

Verified that the input field was cleared after adding the todo item
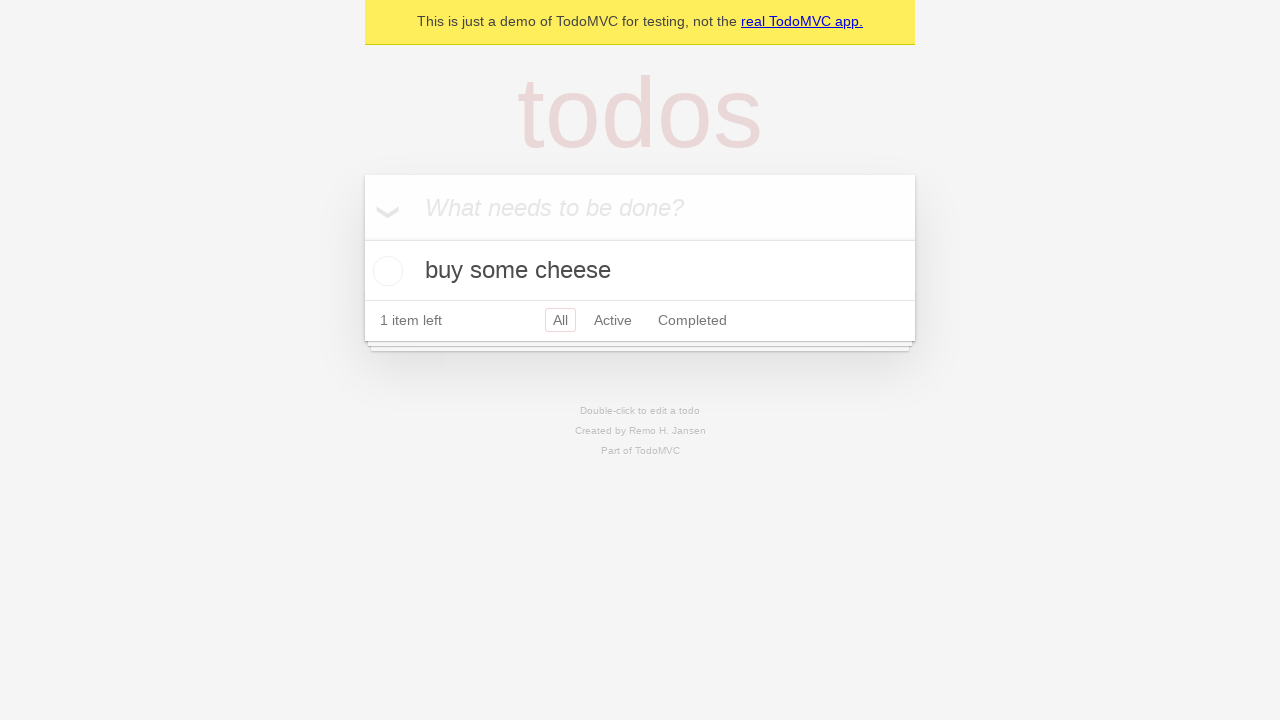

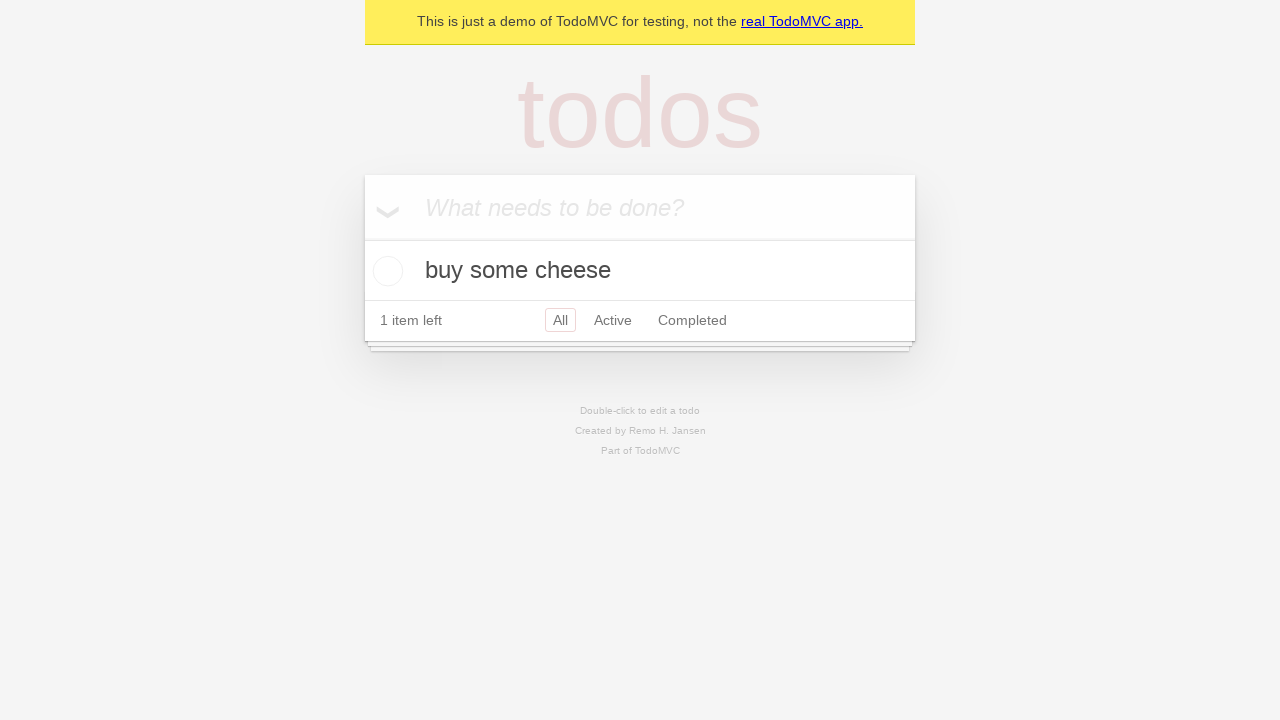